Navigates to Hacker News homepage and scrolls down the page

Starting URL: https://news.ycombinator.com

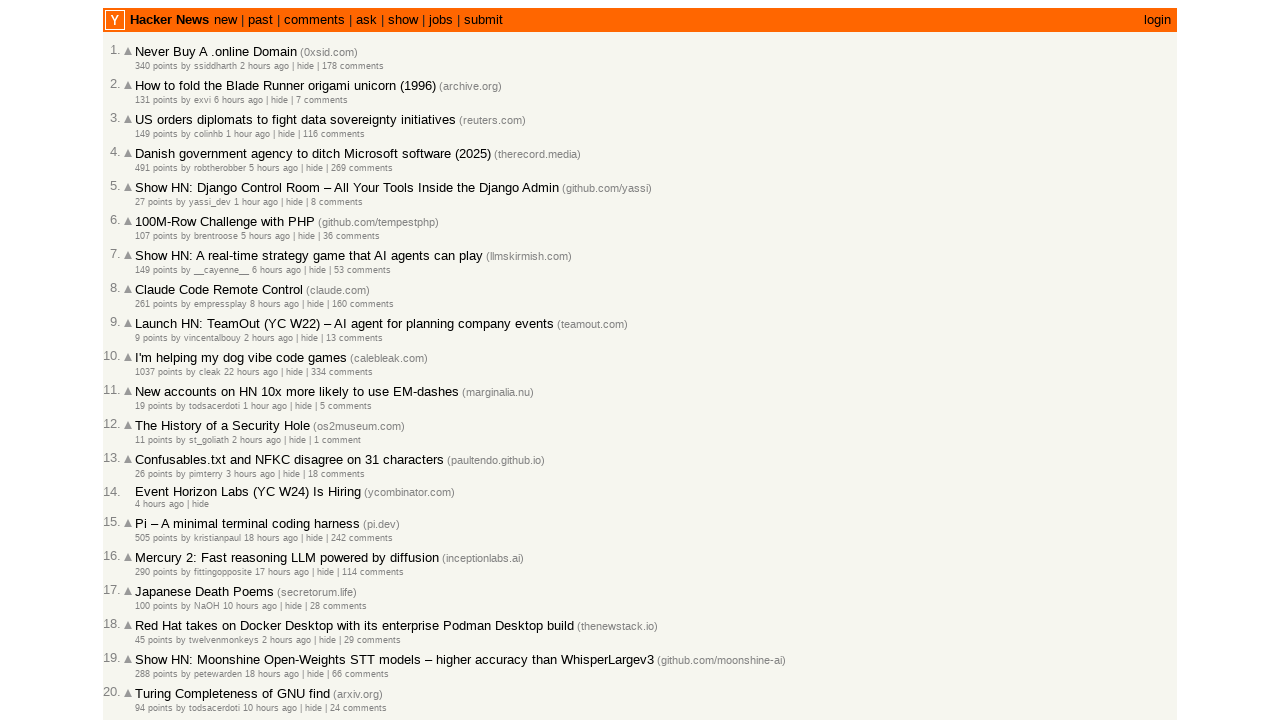

Navigated to Hacker News homepage
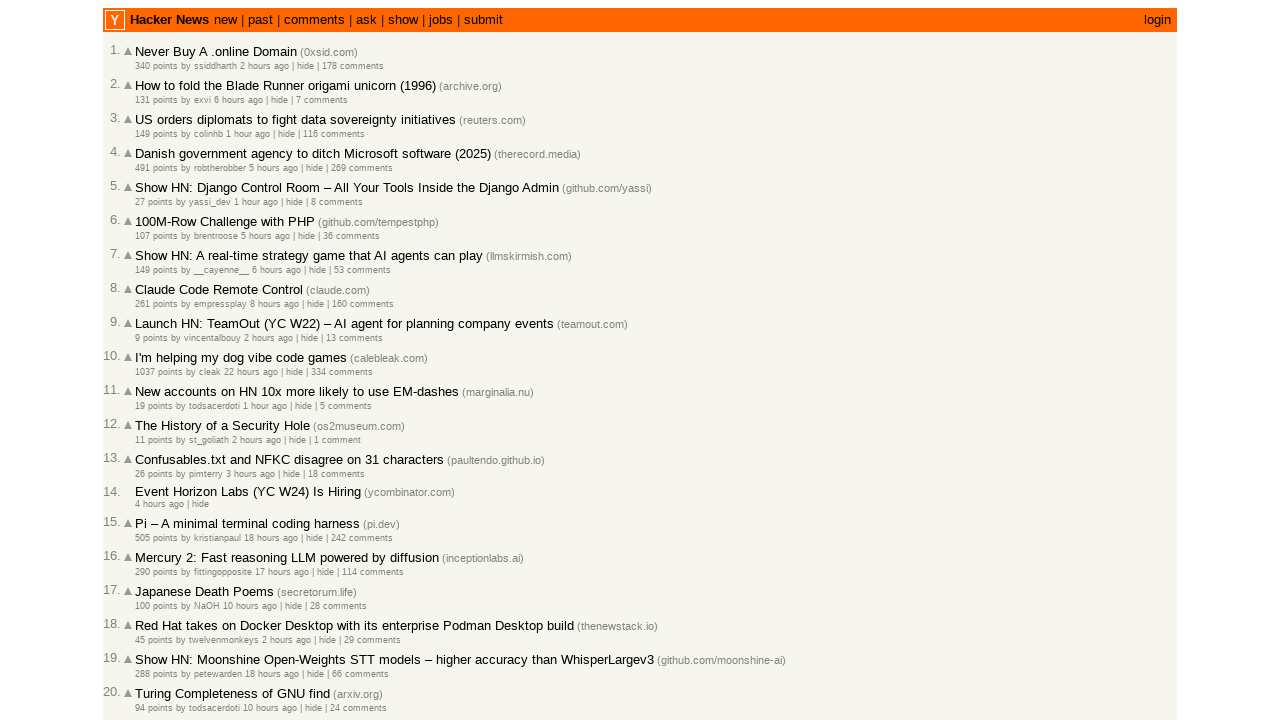

Scrolled down the page using PageDown key
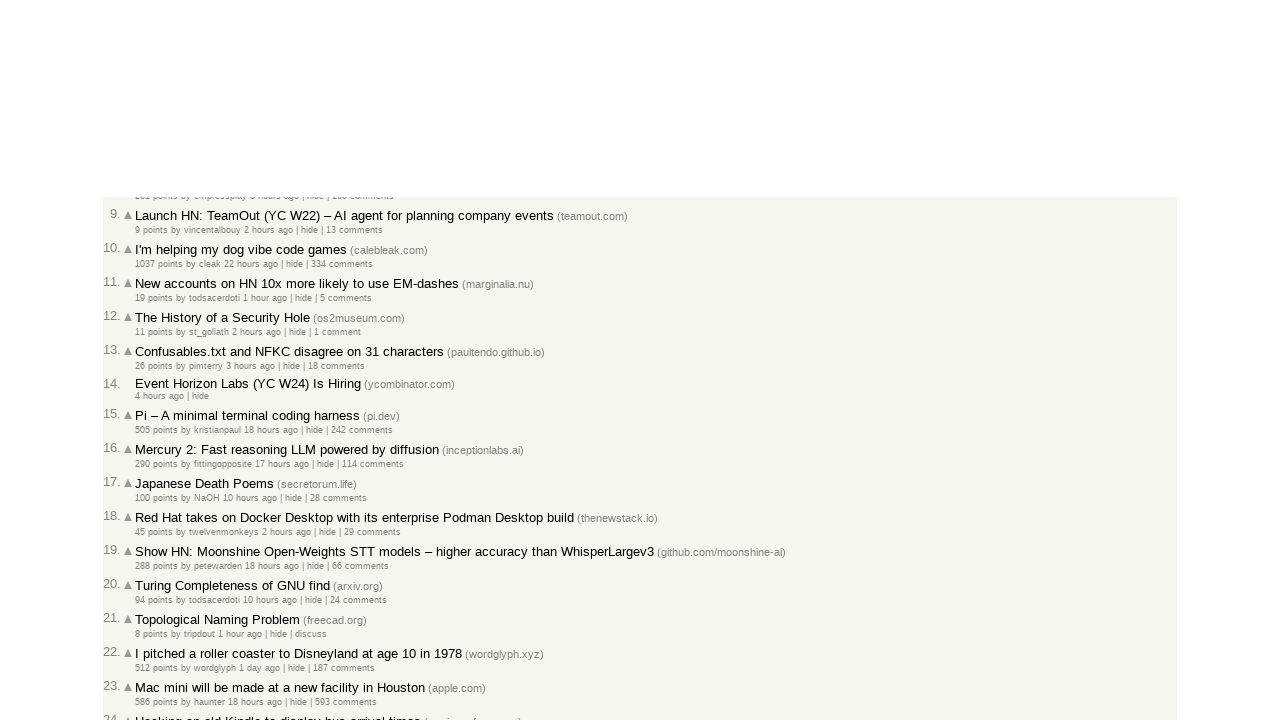

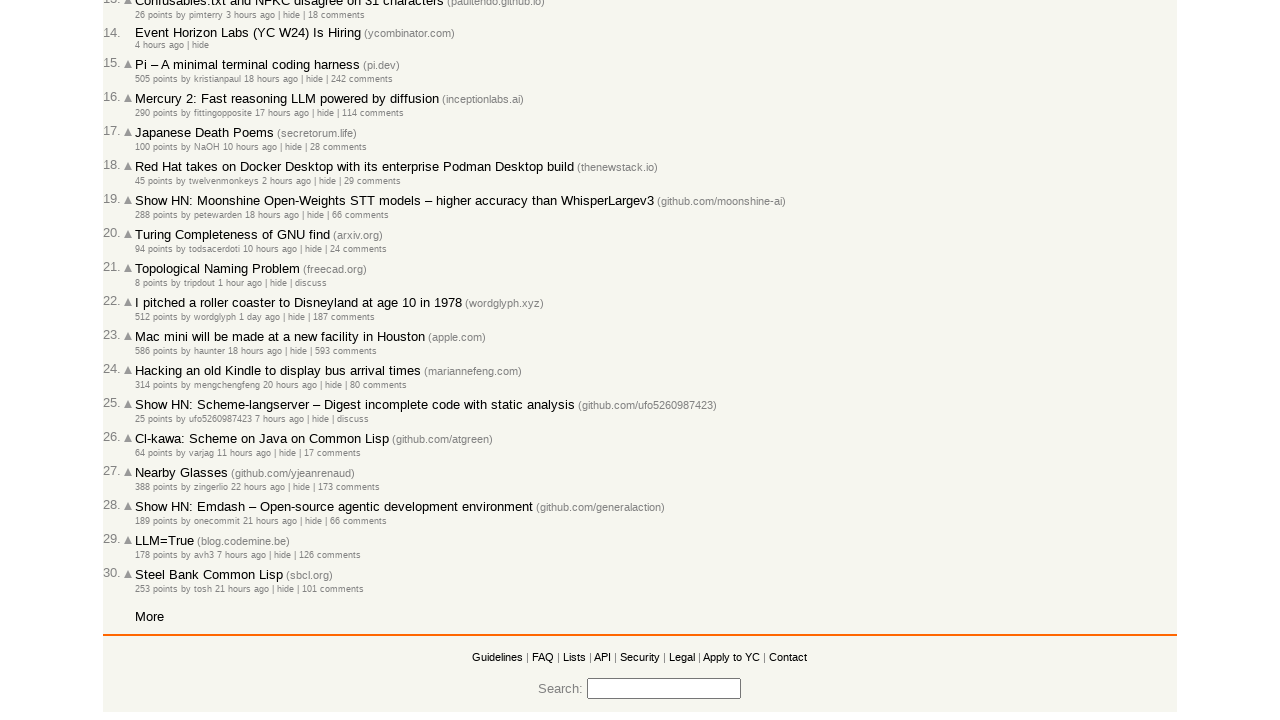